Tests filtering to display only completed items

Starting URL: https://demo.playwright.dev/todomvc

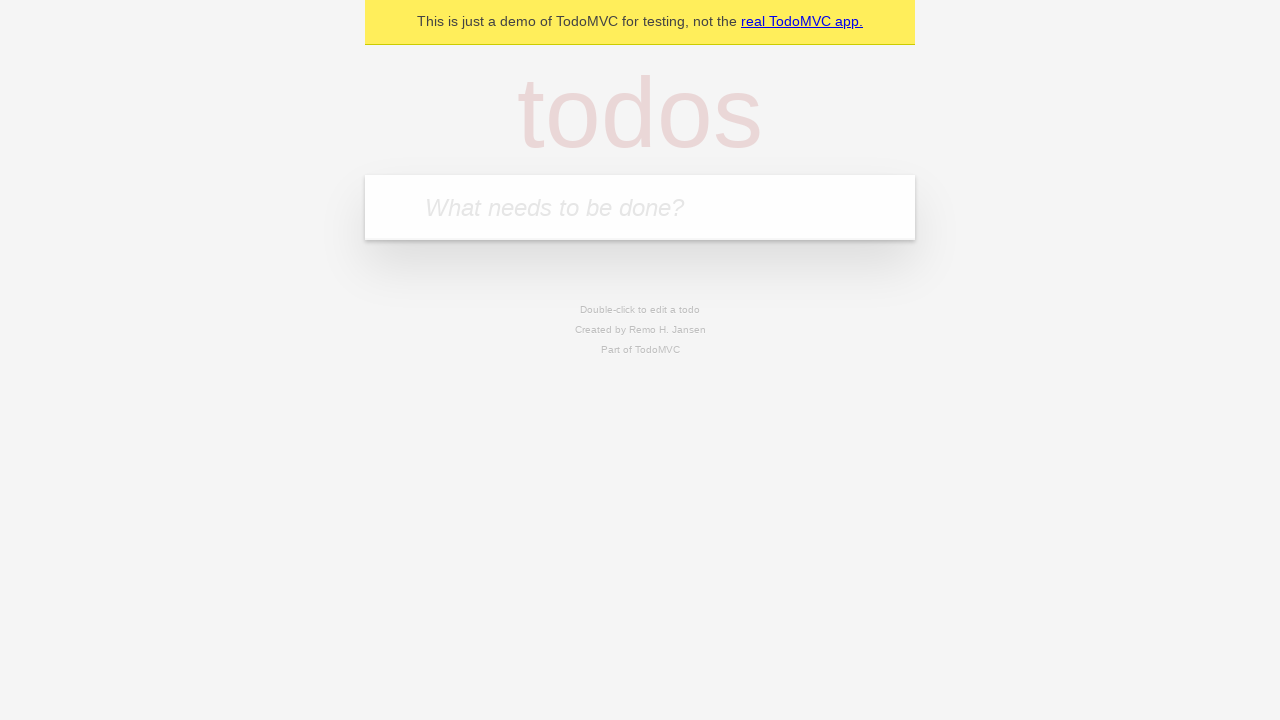

Filled todo input with 'buy some cheese' on internal:attr=[placeholder="What needs to be done?"i]
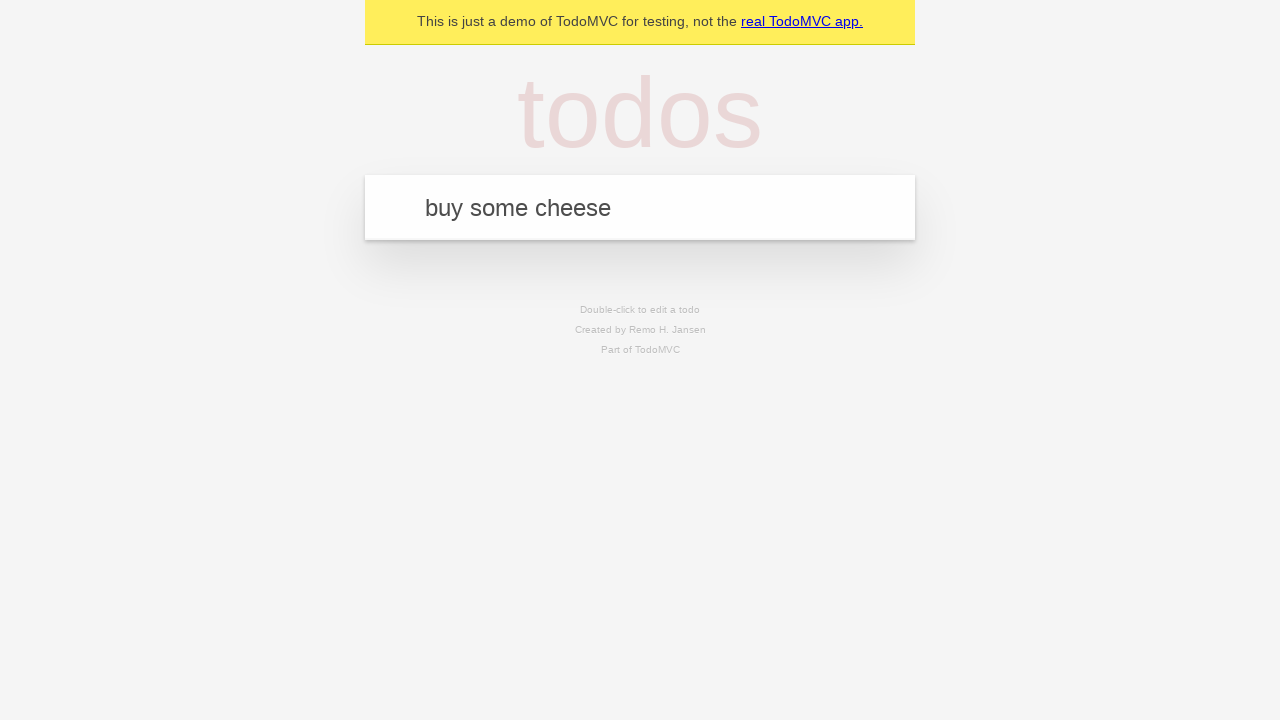

Pressed Enter to add first todo on internal:attr=[placeholder="What needs to be done?"i]
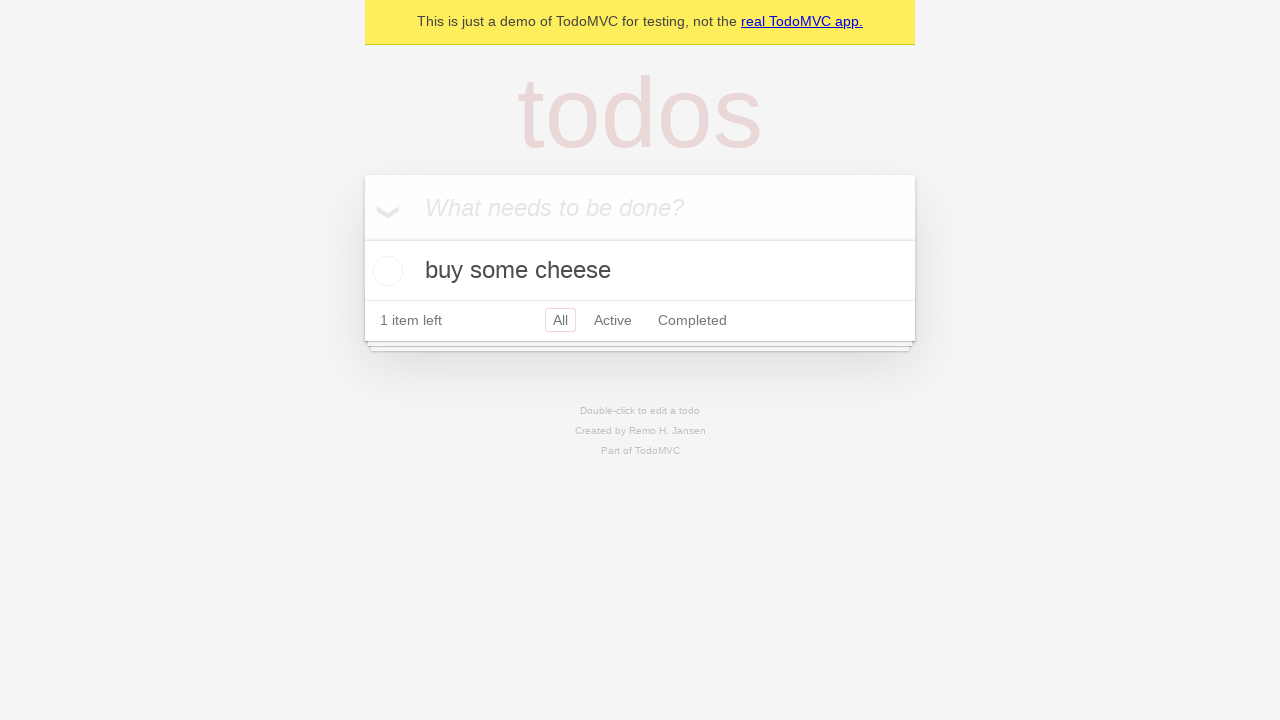

Filled todo input with 'feed the cat' on internal:attr=[placeholder="What needs to be done?"i]
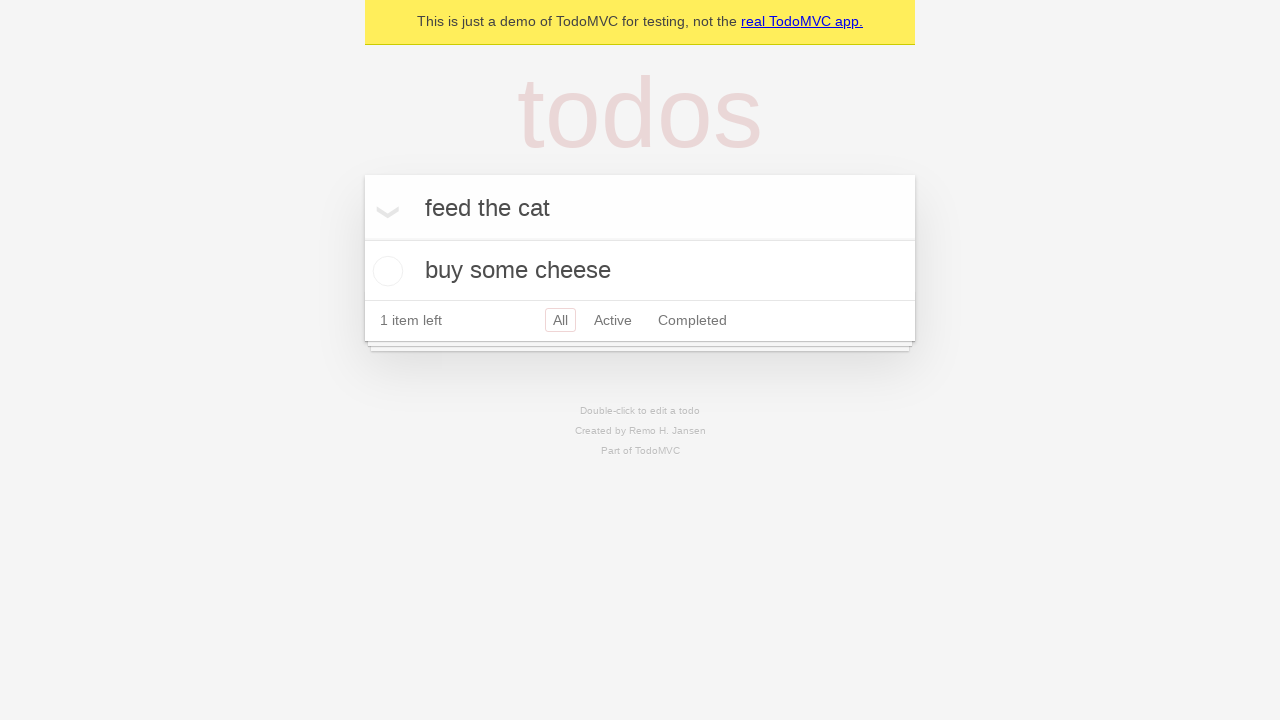

Pressed Enter to add second todo on internal:attr=[placeholder="What needs to be done?"i]
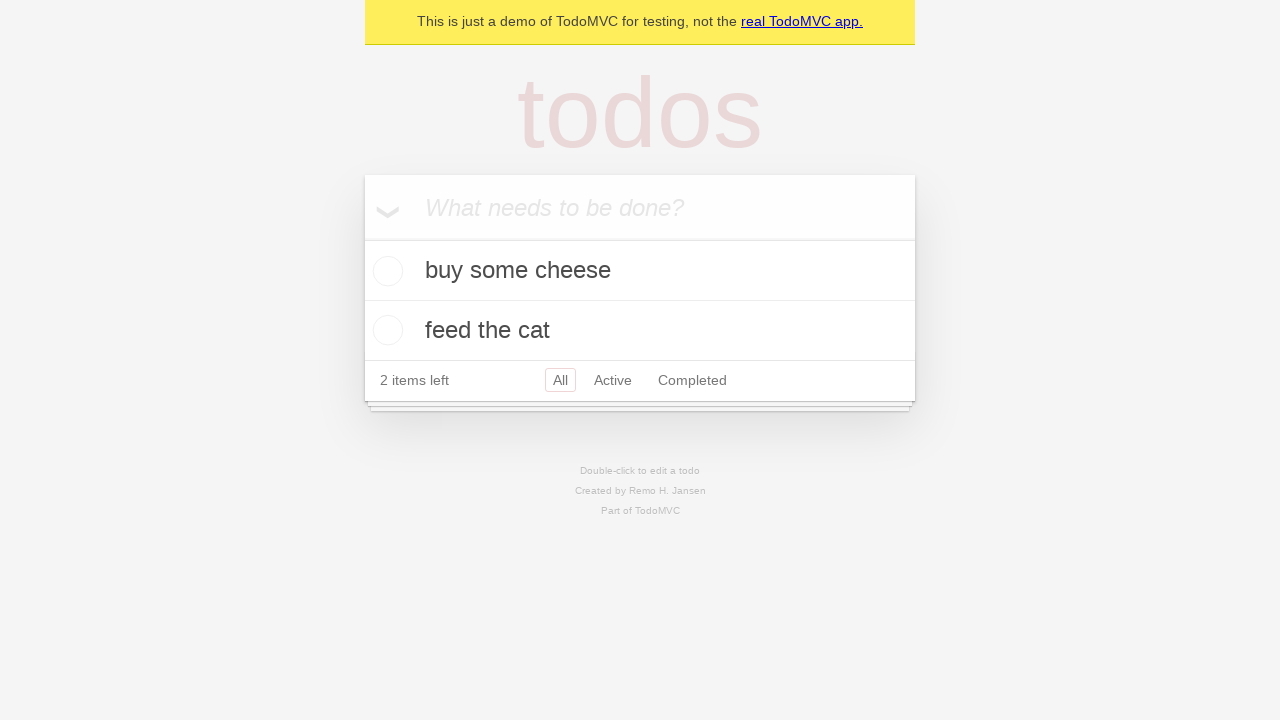

Filled todo input with 'book a doctors appointment' on internal:attr=[placeholder="What needs to be done?"i]
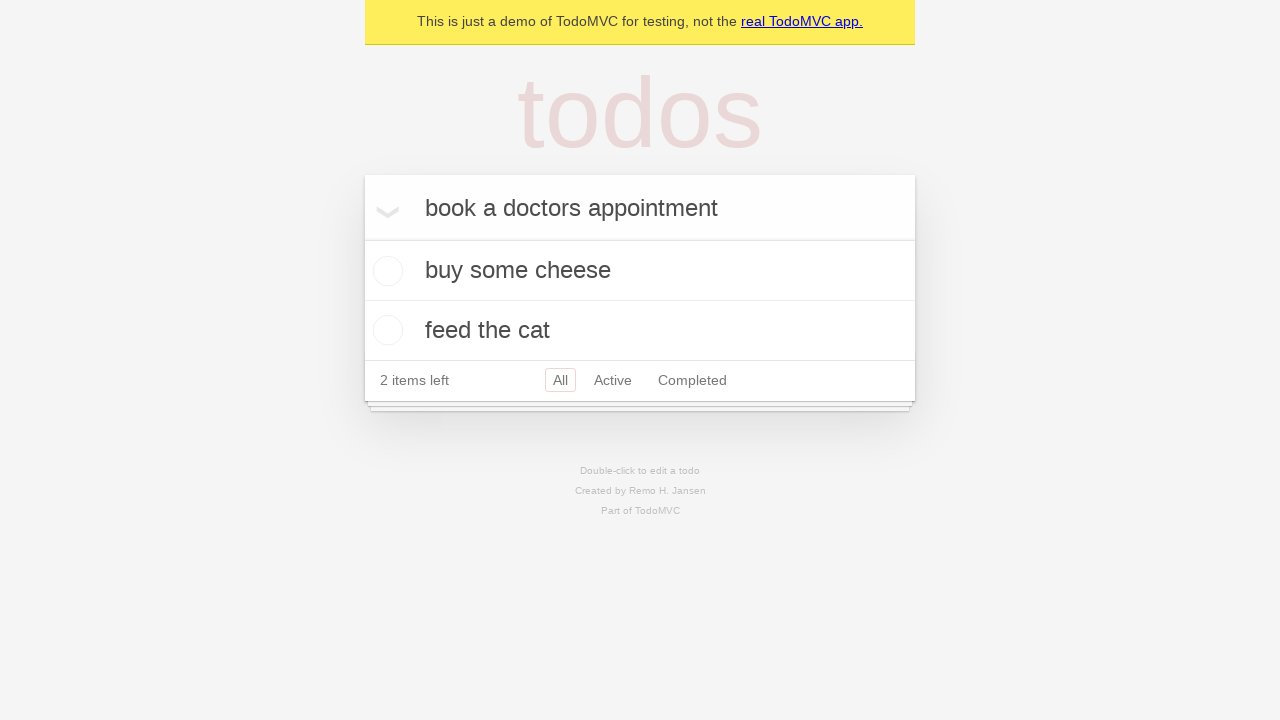

Pressed Enter to add third todo on internal:attr=[placeholder="What needs to be done?"i]
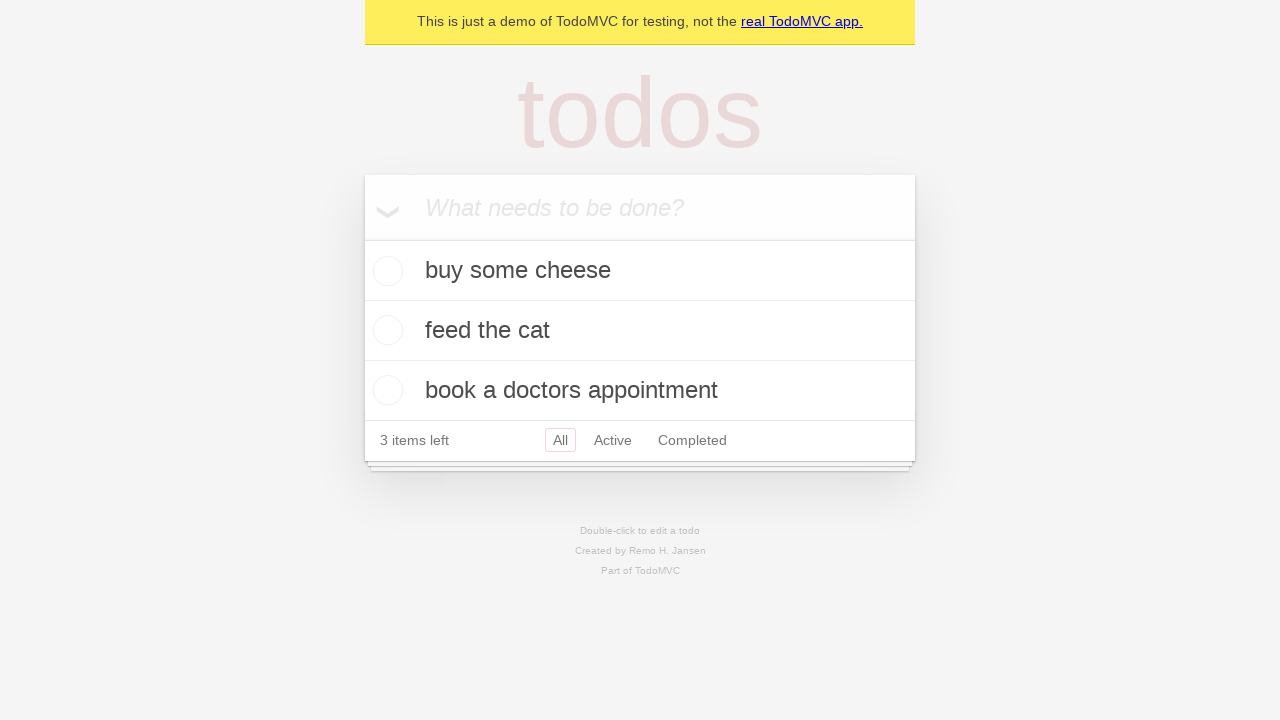

Checked the second todo item (feed the cat) at (385, 330) on internal:testid=[data-testid="todo-item"s] >> nth=1 >> internal:role=checkbox
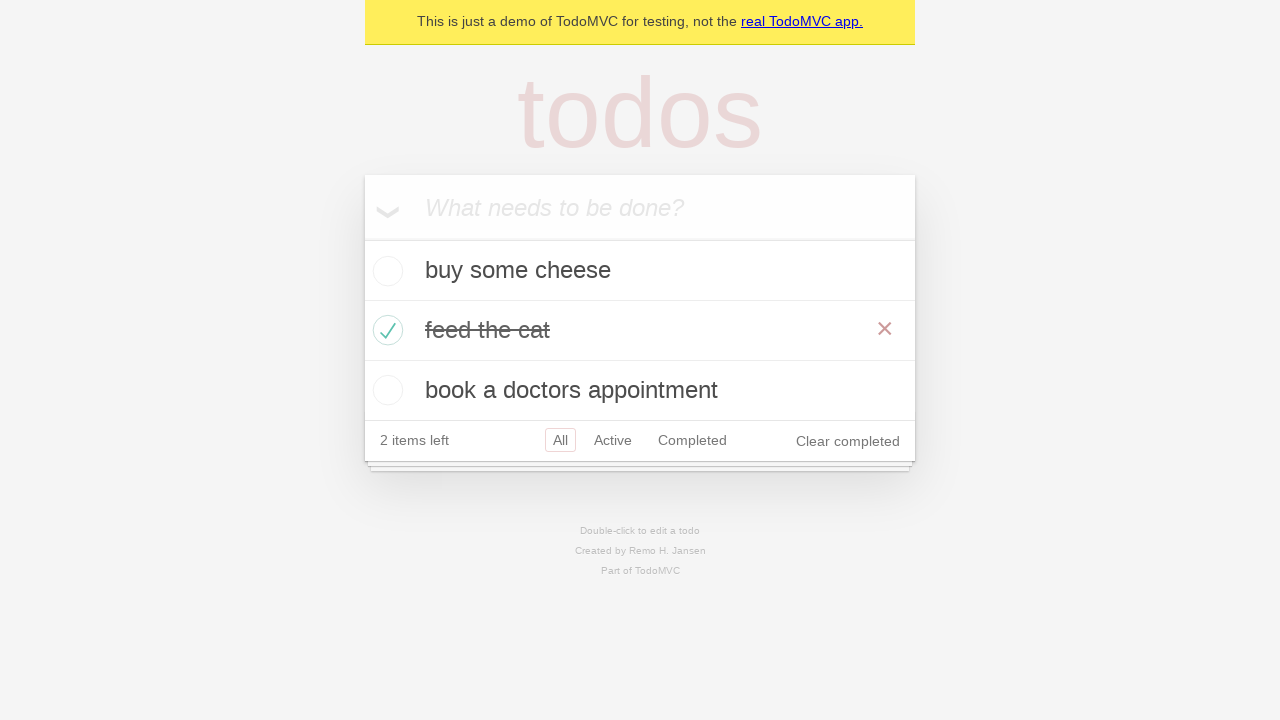

Clicked Completed filter link at (692, 440) on internal:role=link[name="Completed"i]
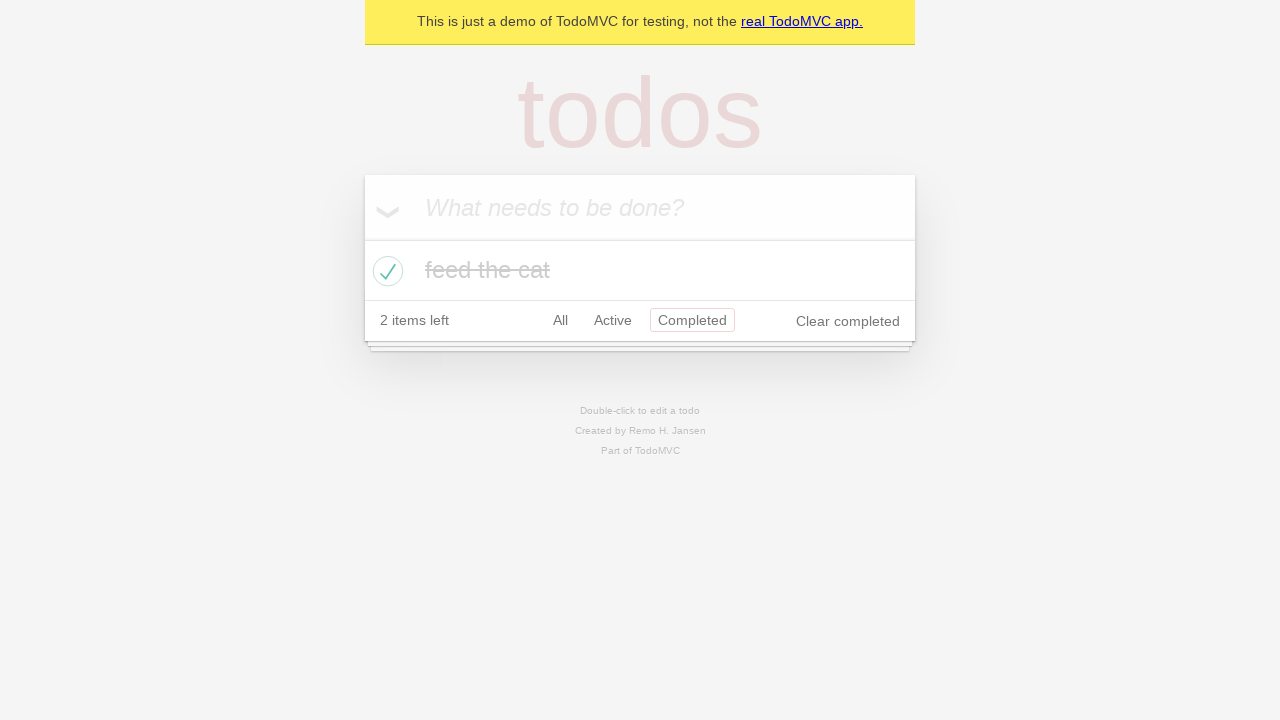

Waited for filtered results showing 1 completed item
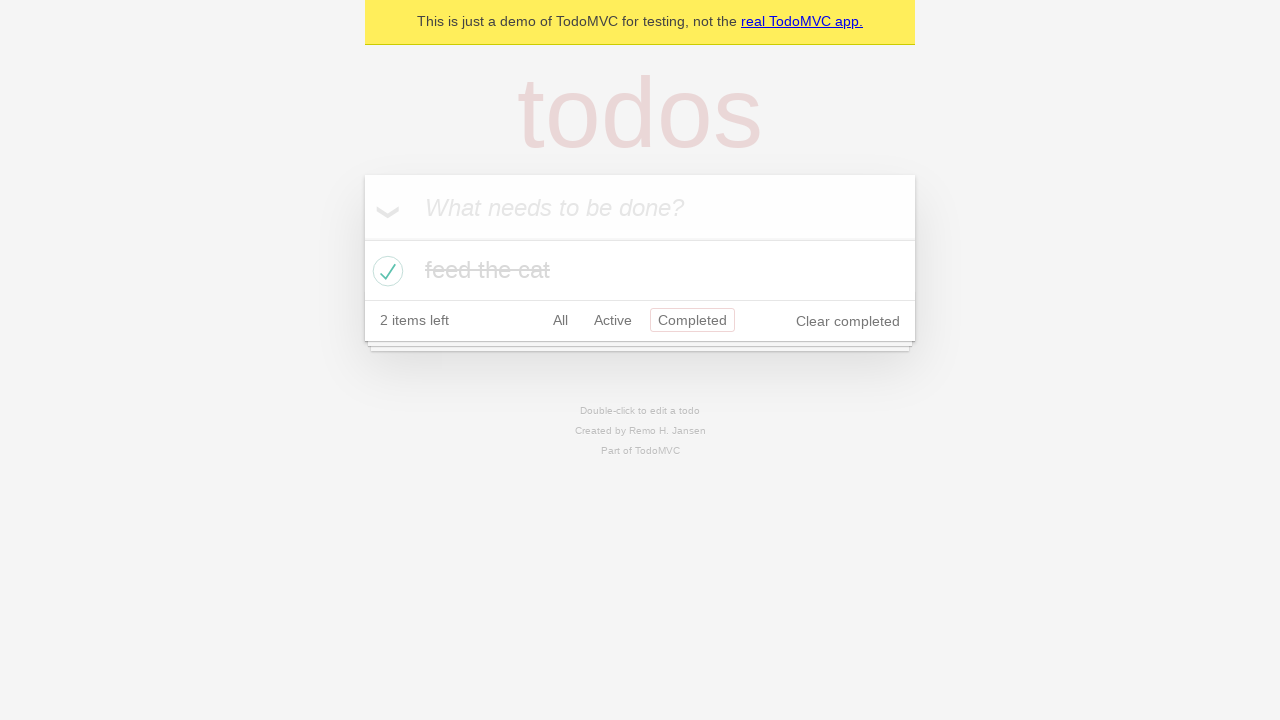

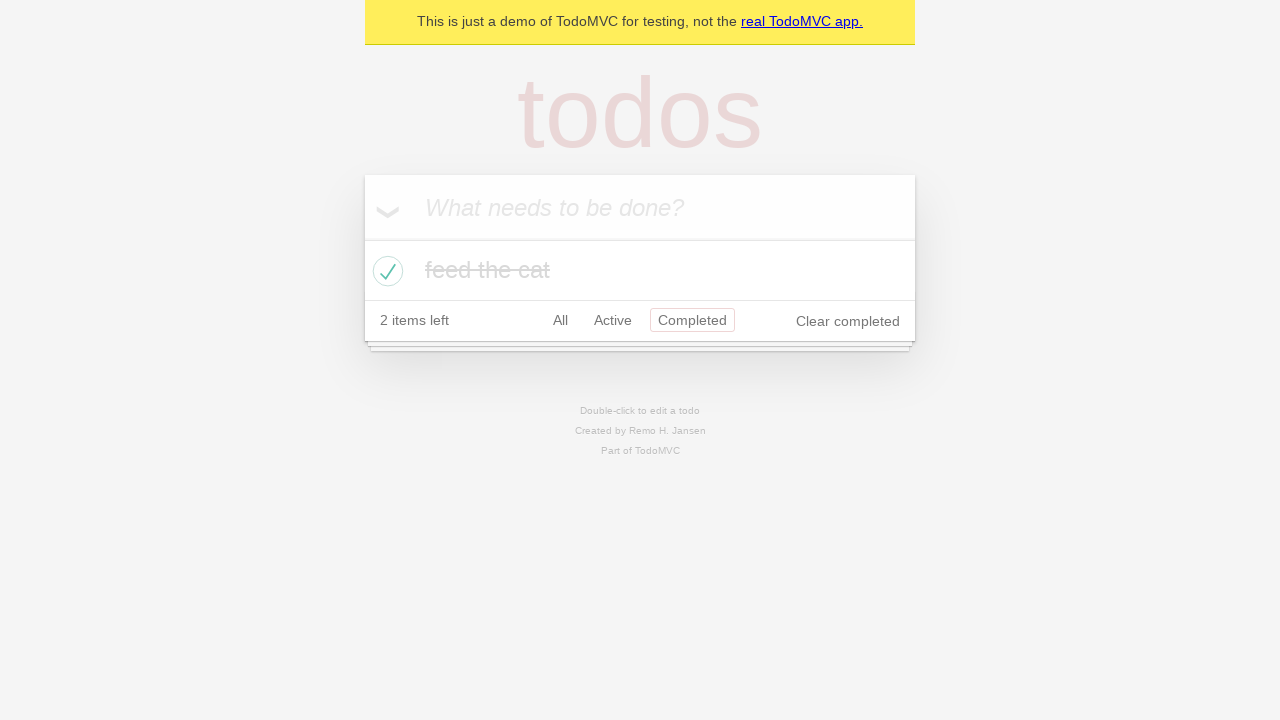